Navigates to San Antonio COVID-19 vaccination information page and verifies the page body content loads correctly.

Starting URL: https://covid19.sanantonio.gov/Services/Vaccination-for-COVID-19

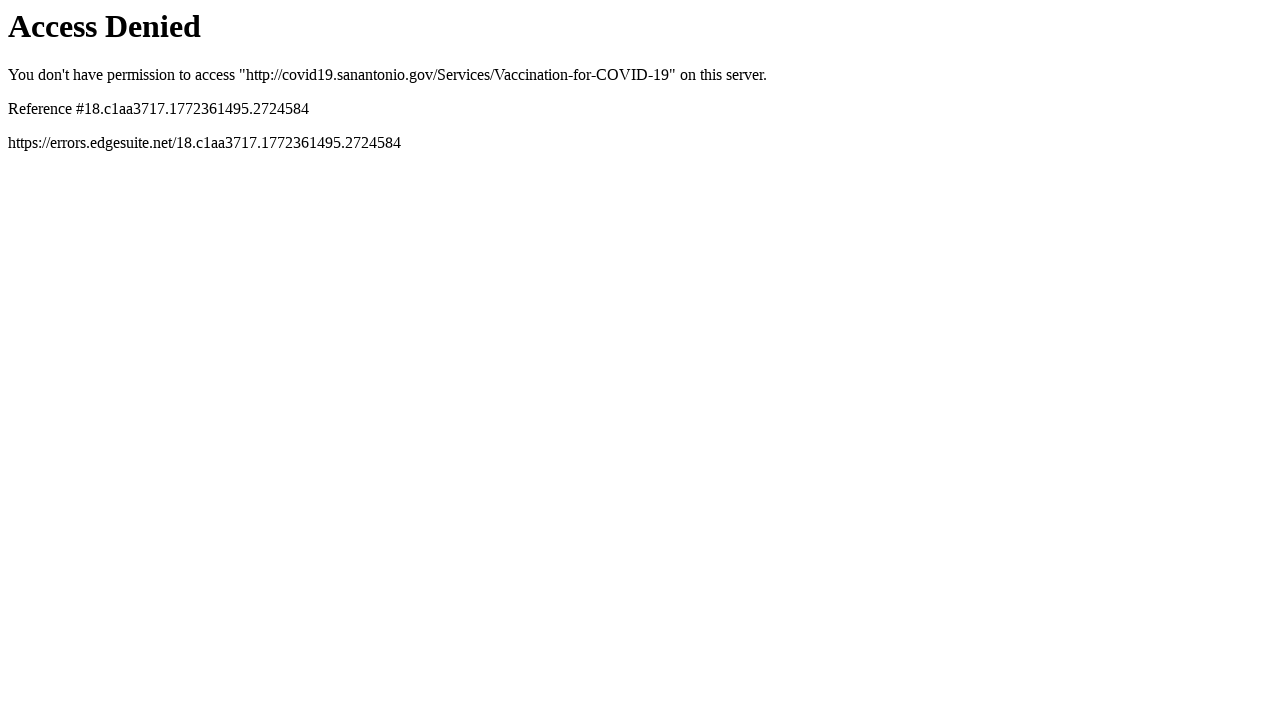

Navigated to San Antonio COVID-19 vaccination information page
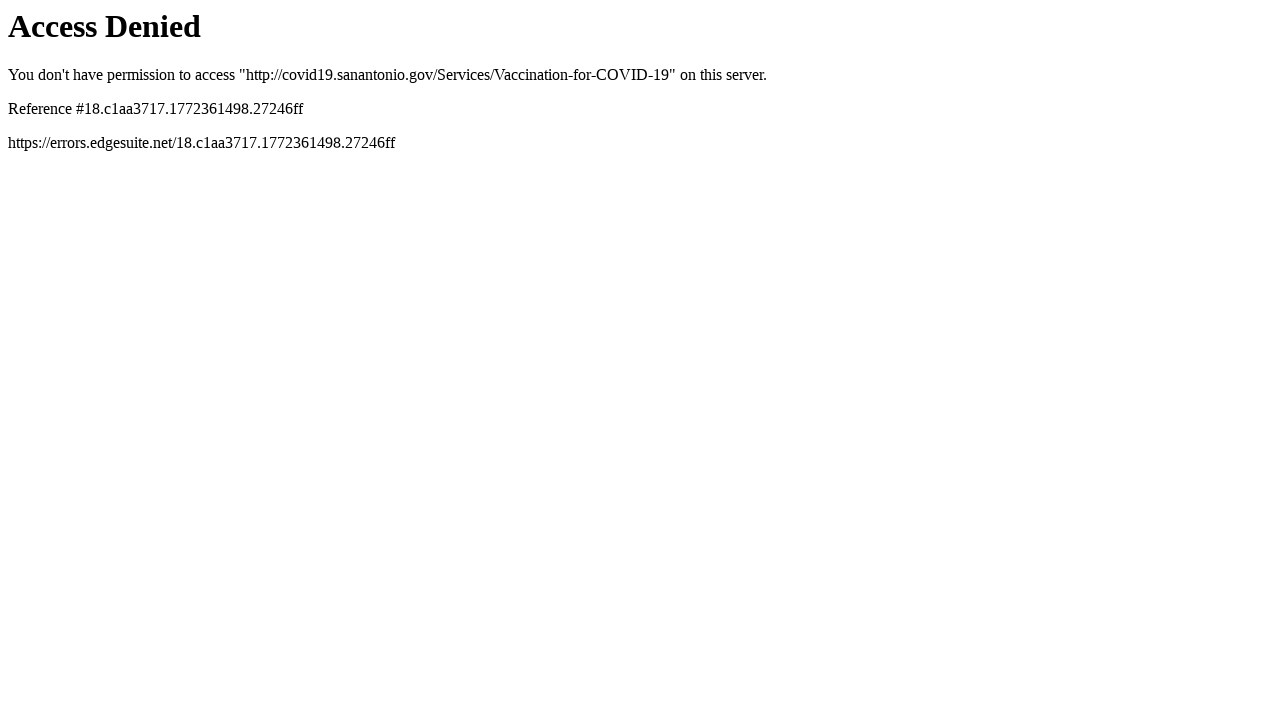

Page body loaded successfully
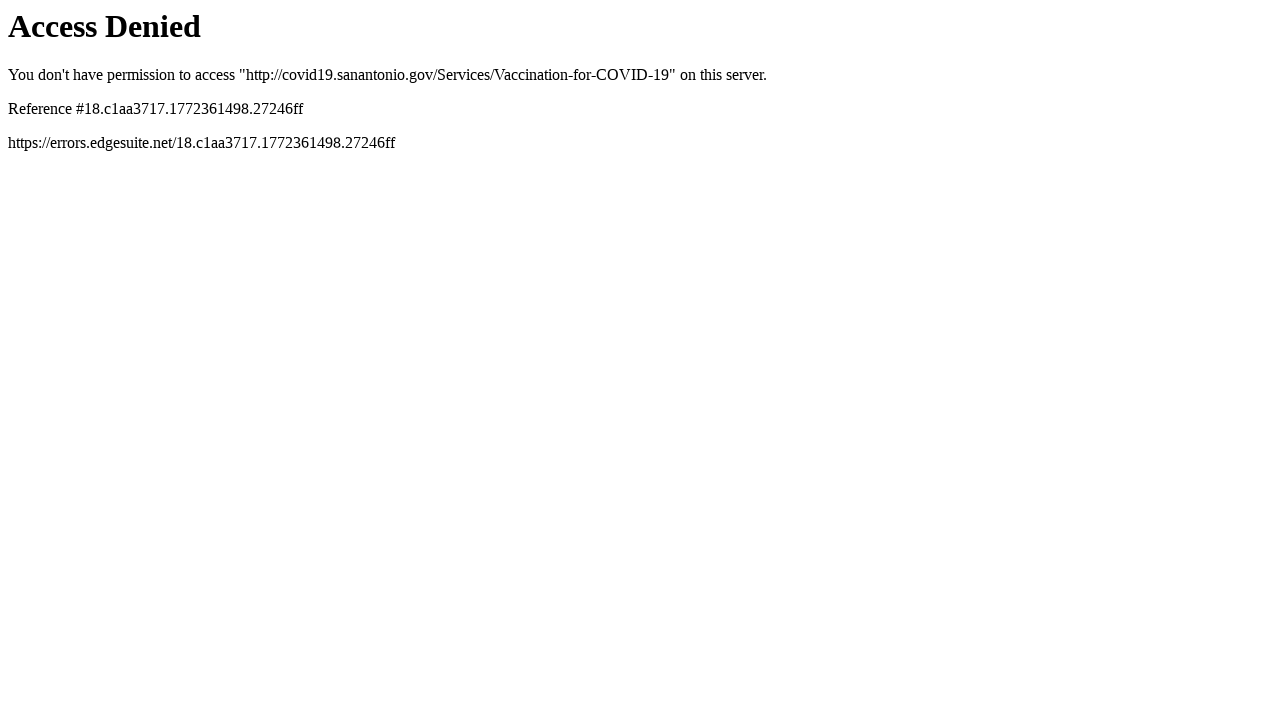

Verified page body content is accessible
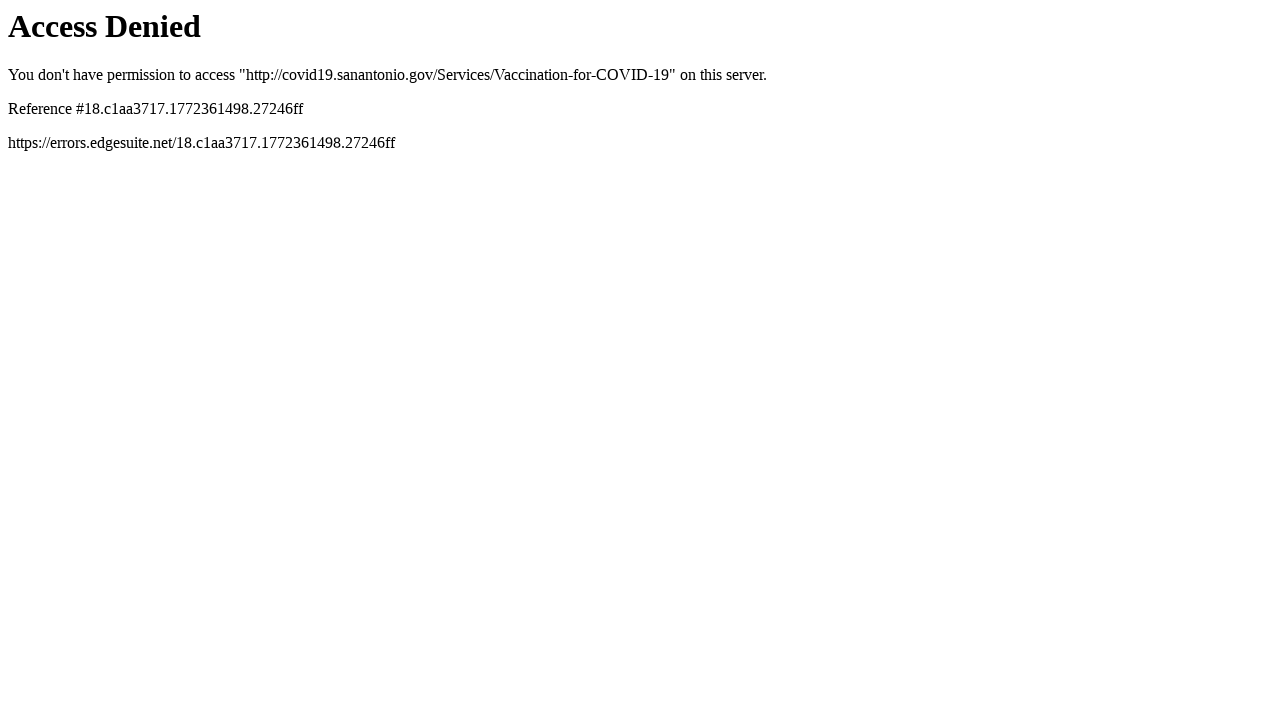

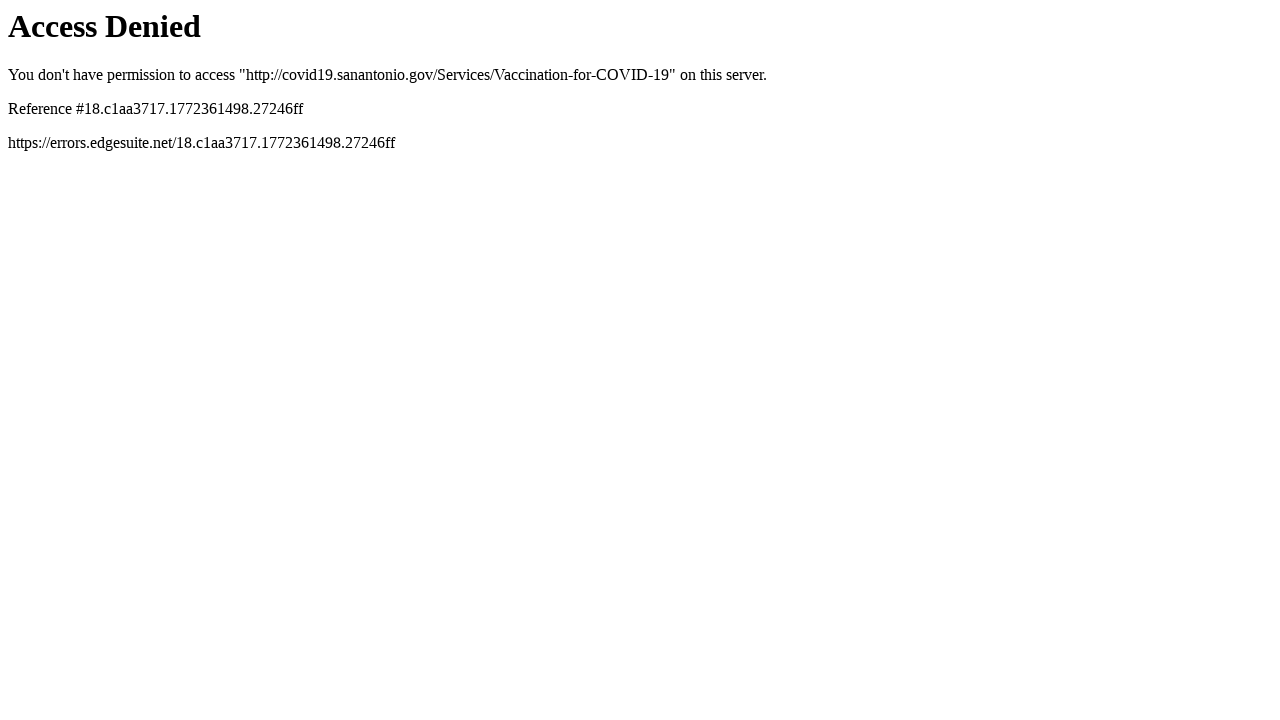